Tests autocomplete functionality by typing "Ahmet" with the first letter capitalized using keyboard actions

Starting URL: https://demoqa.com/auto-complete

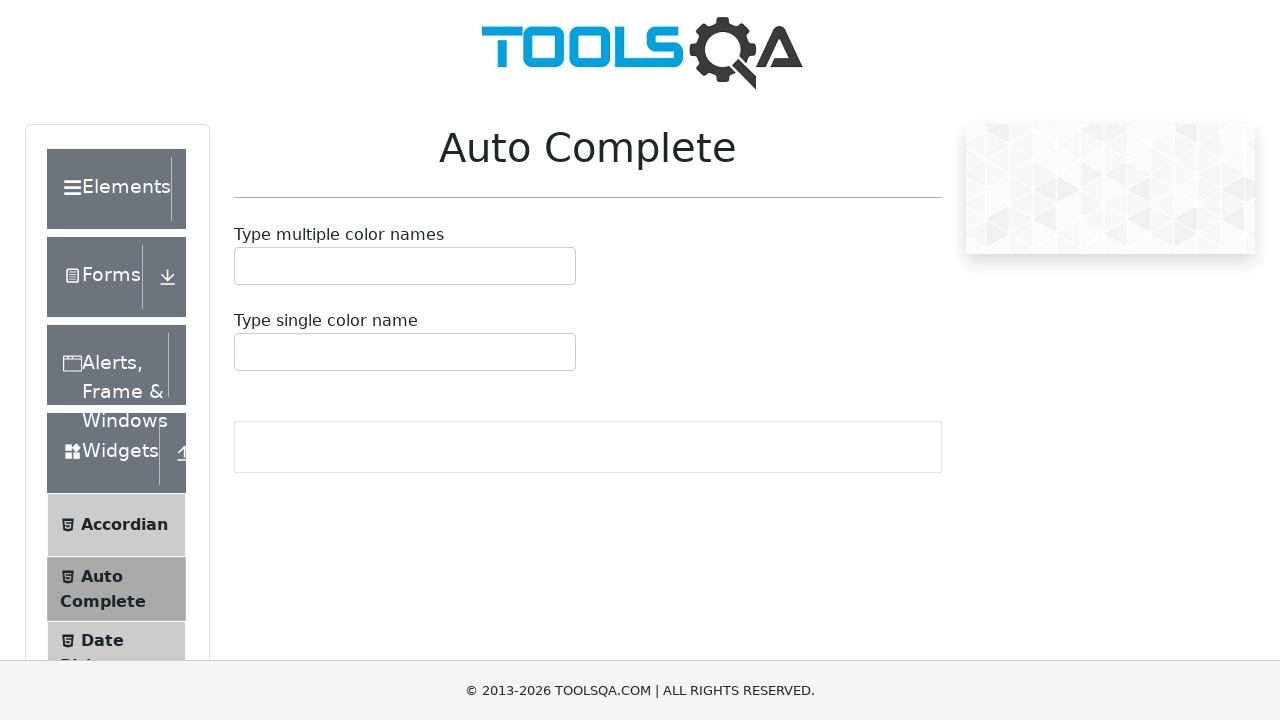

Clicked on the autocomplete input field at (405, 340) on #autoCompleteSingle
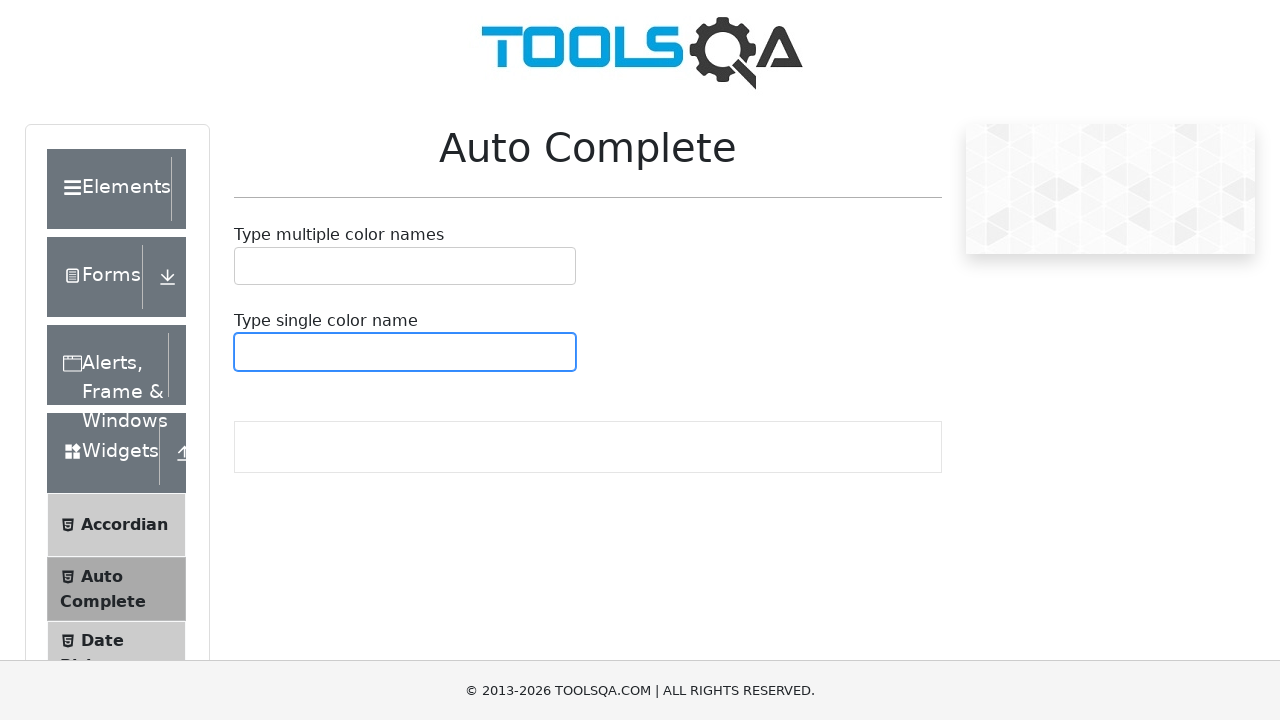

Pressed Shift key down
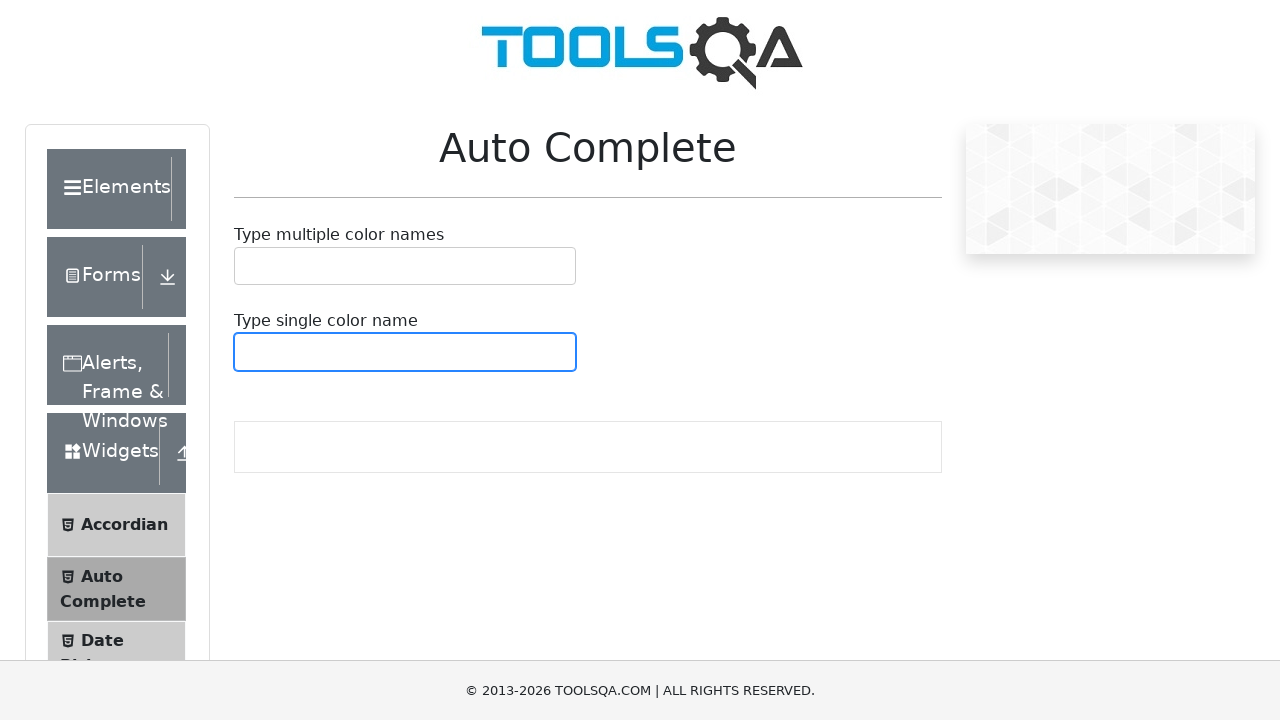

Typed 'a' with Shift modifier to produce capital 'A'
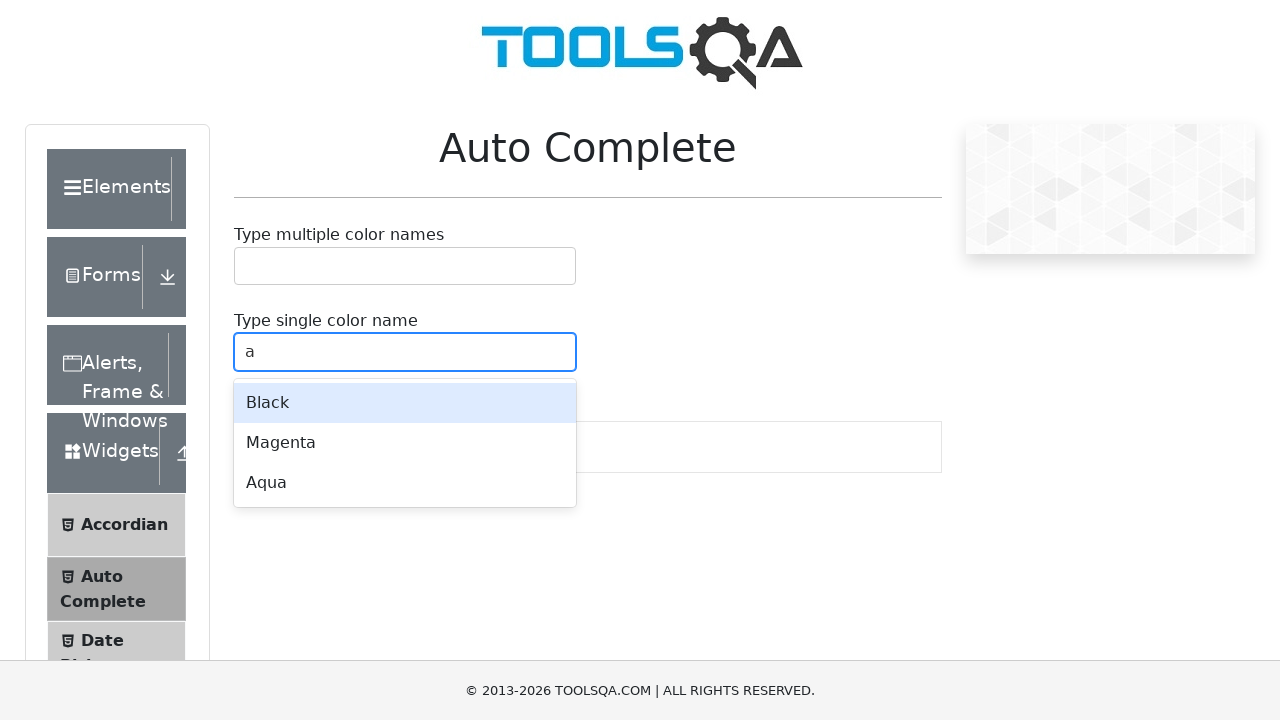

Released Shift key
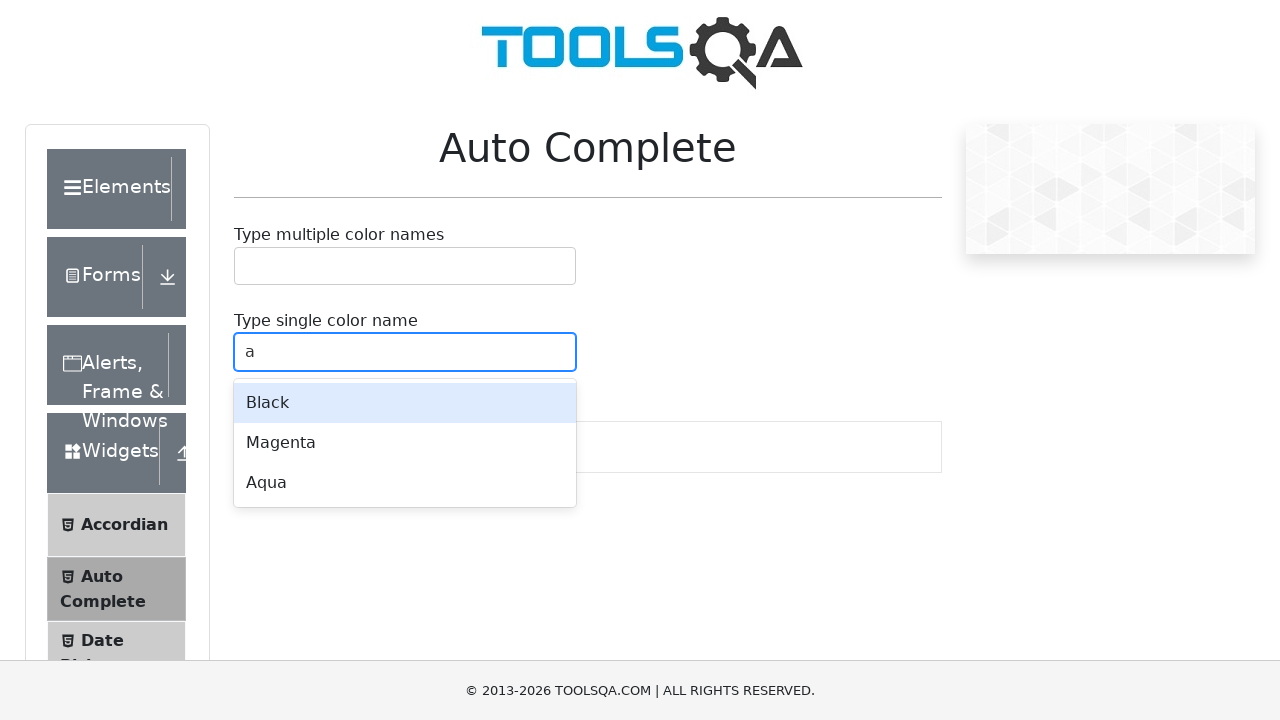

Typed 'hmet' to complete 'Ahmet'
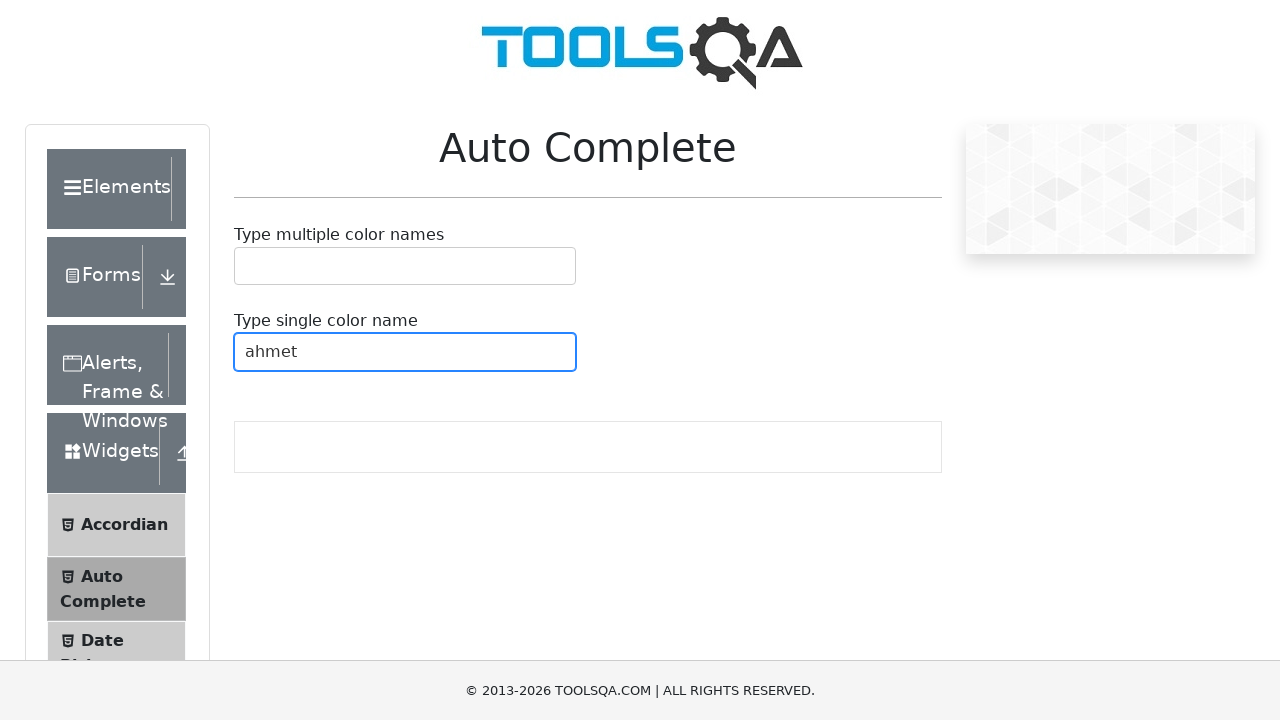

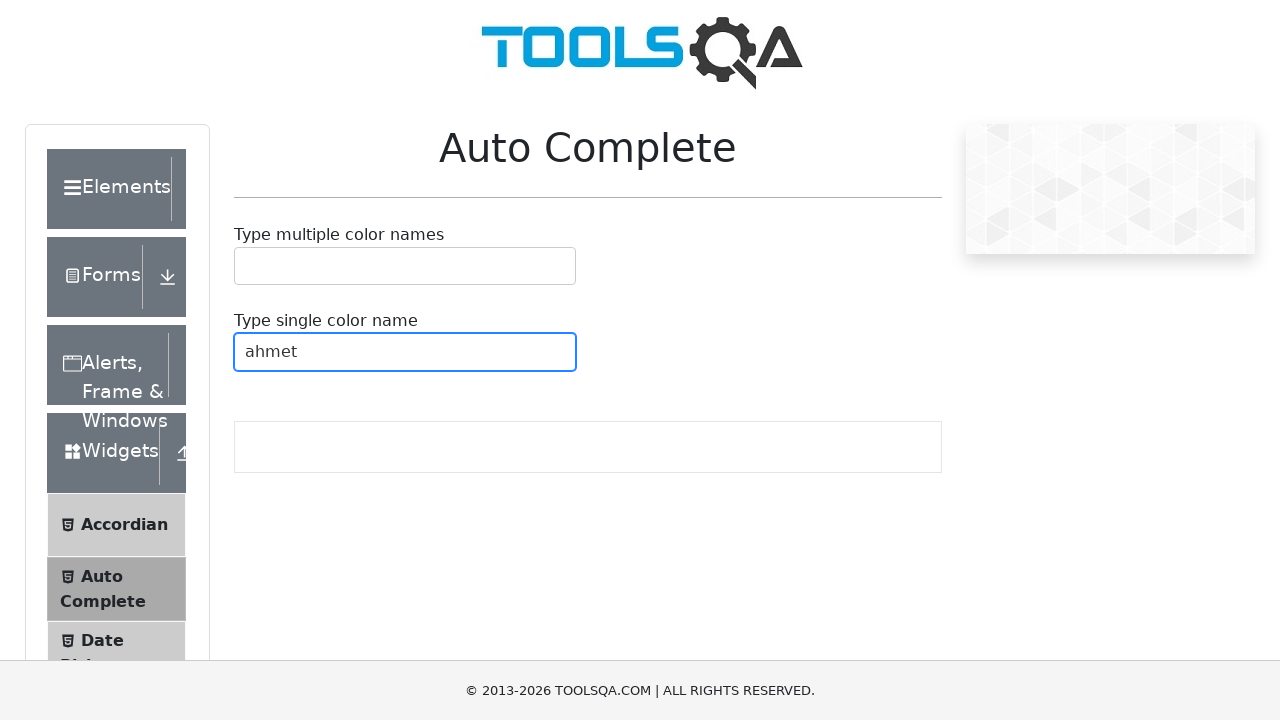